Tests date picker functionality by clicking on the date input field to open a calendar and selecting the 15th day of the displayed month

Starting URL: http://seleniumpractise.blogspot.in/2016/08/how-to-handle-calendar-in-selenium.html

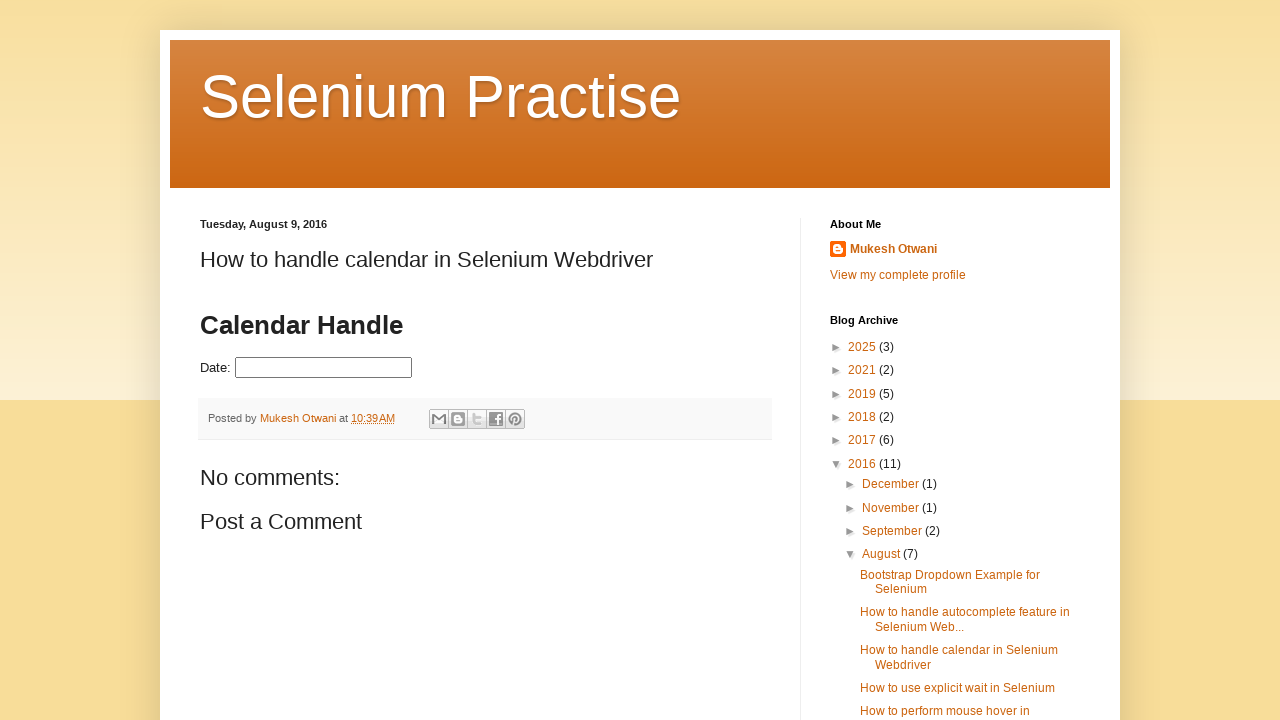

Clicked on date input field to open calendar at (324, 368) on #datepicker
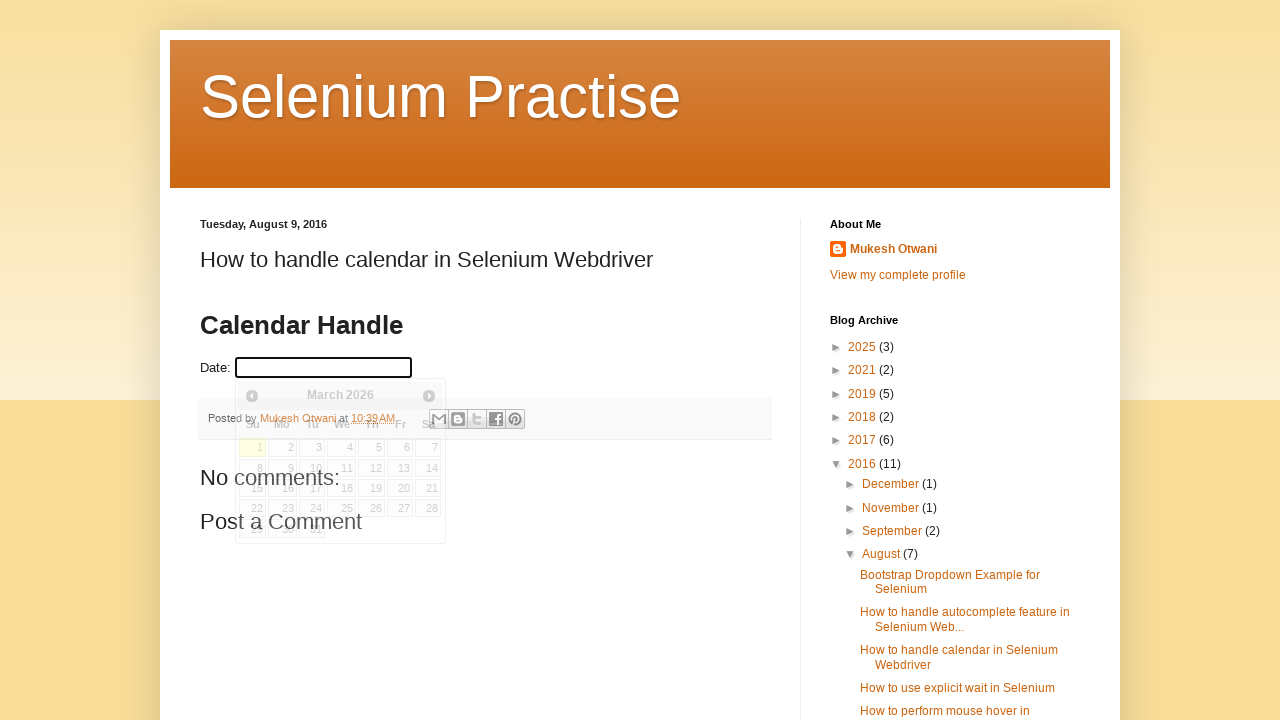

Calendar appeared and loaded
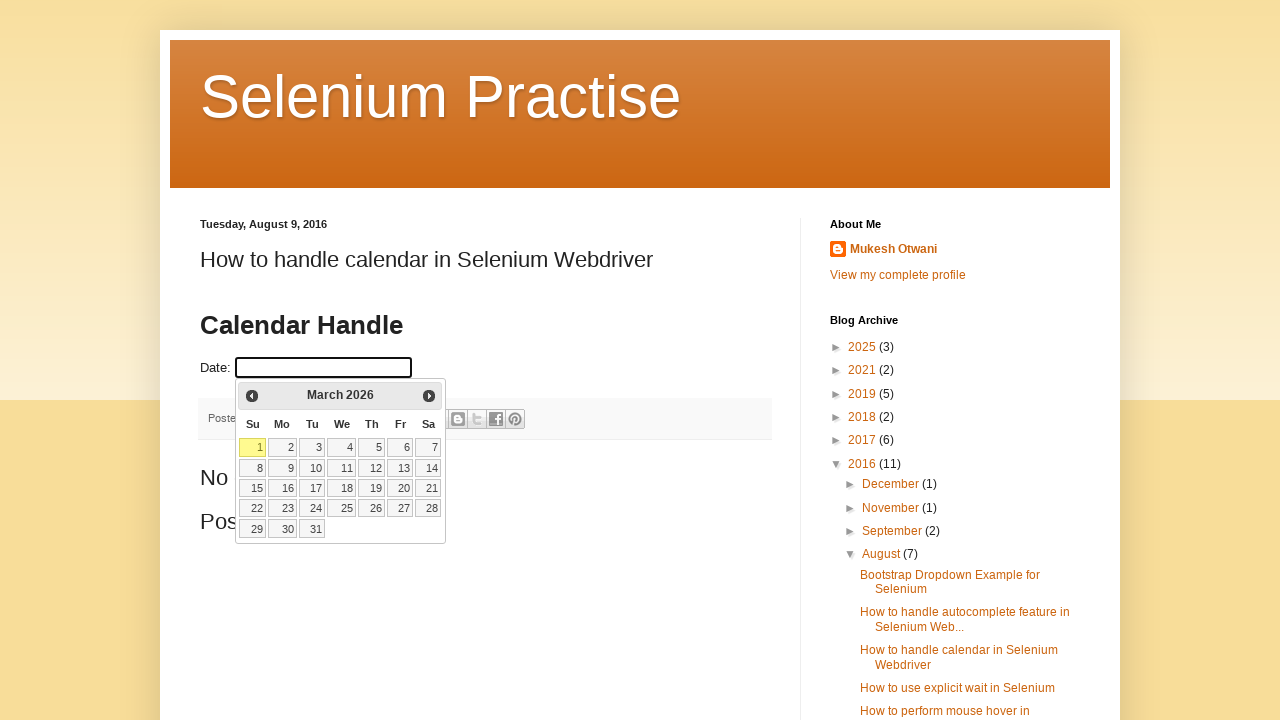

Selected the 15th day from the displayed calendar month at (253, 488) on table.ui-datepicker-calendar a:text('15')
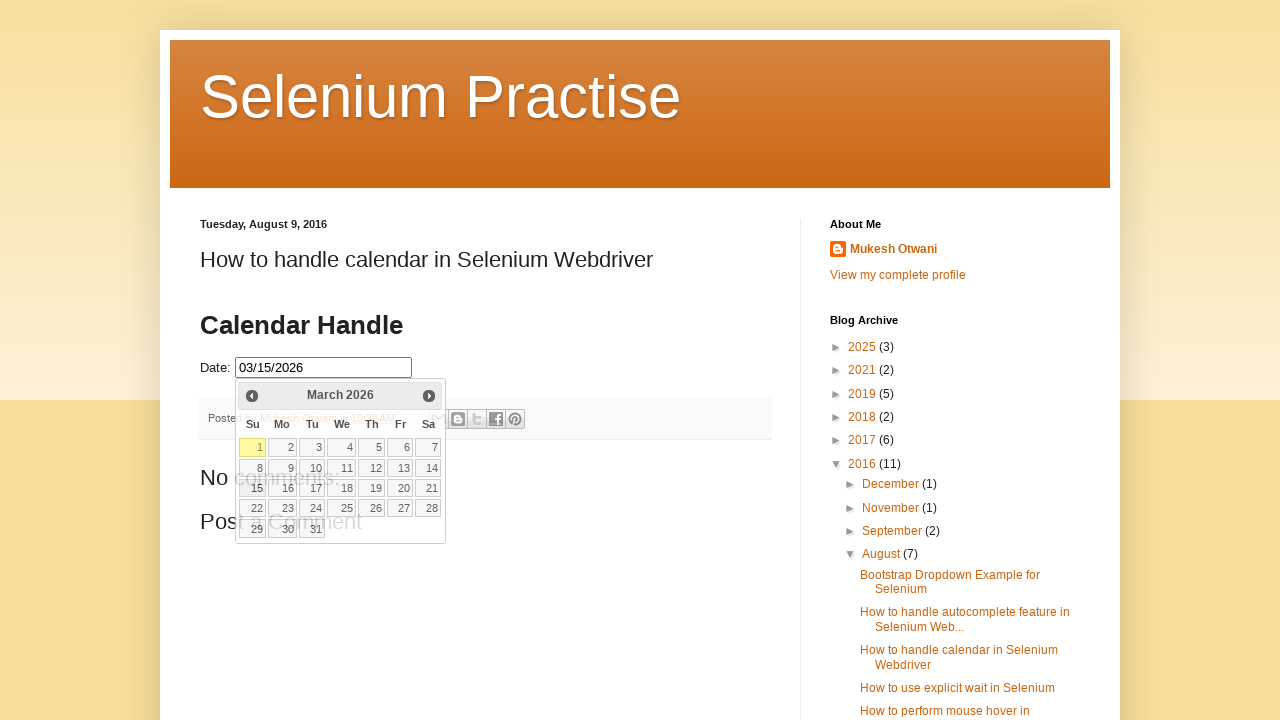

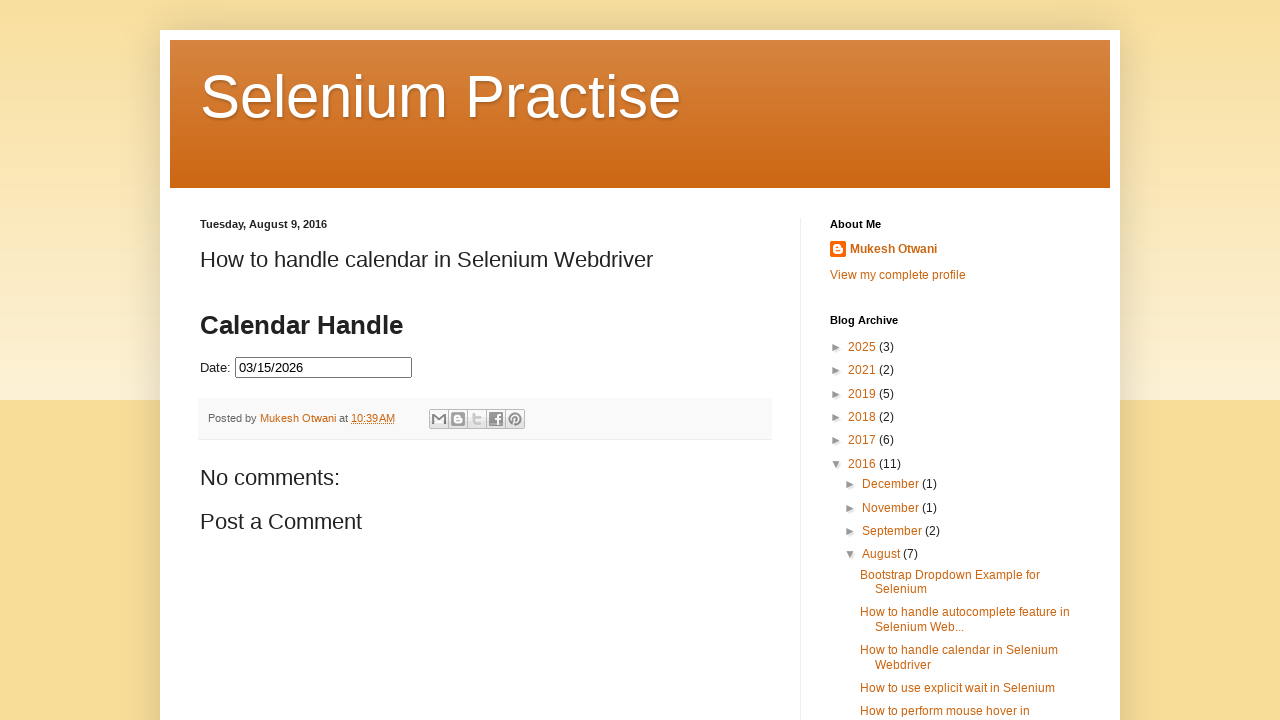